Tests the Community Guidelines footer link by clicking it and verifying navigation to the /community_guidelines page

Starting URL: https://scratch.mit.edu

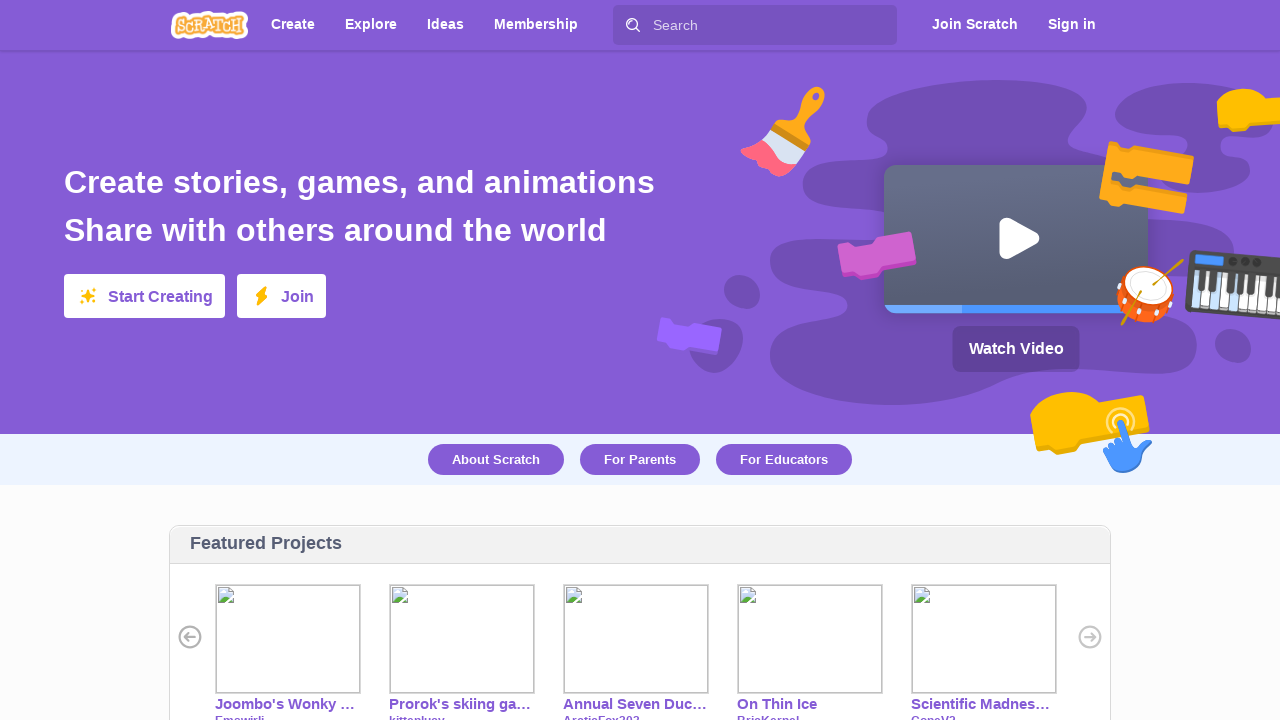

Clicked Community Guidelines link in footer at (431, 486) on text=Community Guidelines
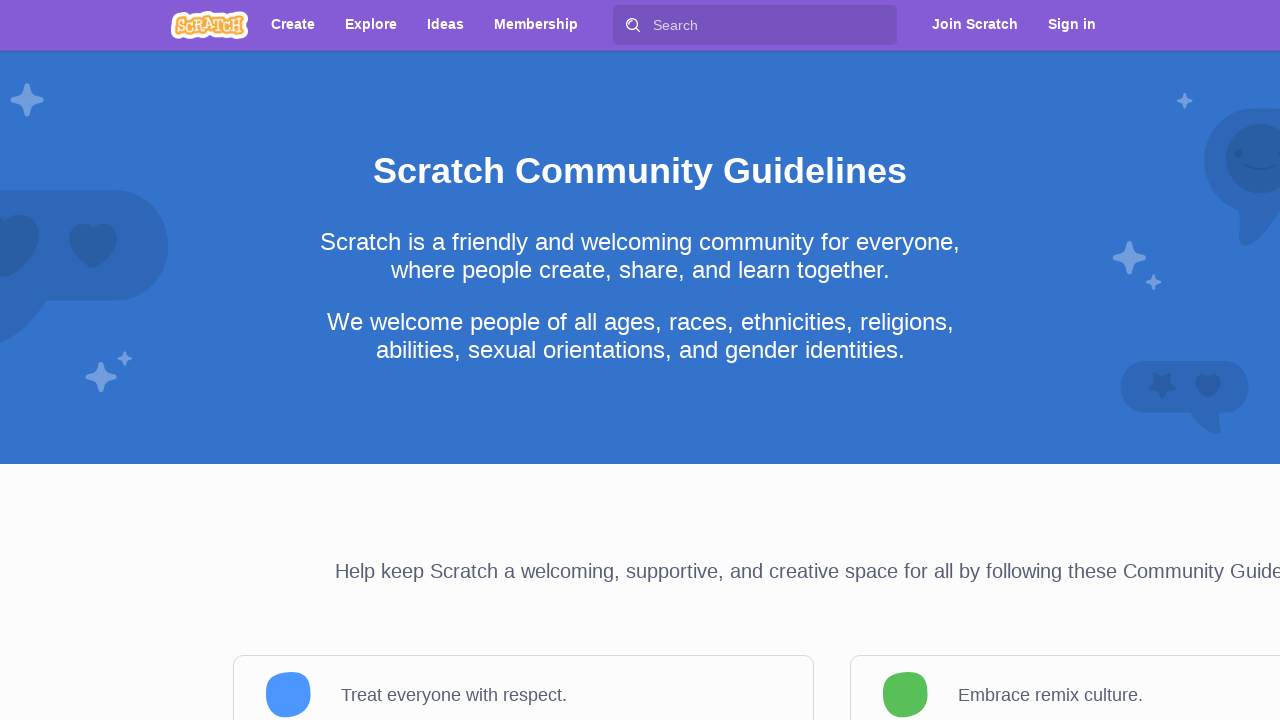

Navigated to /community_guidelines page
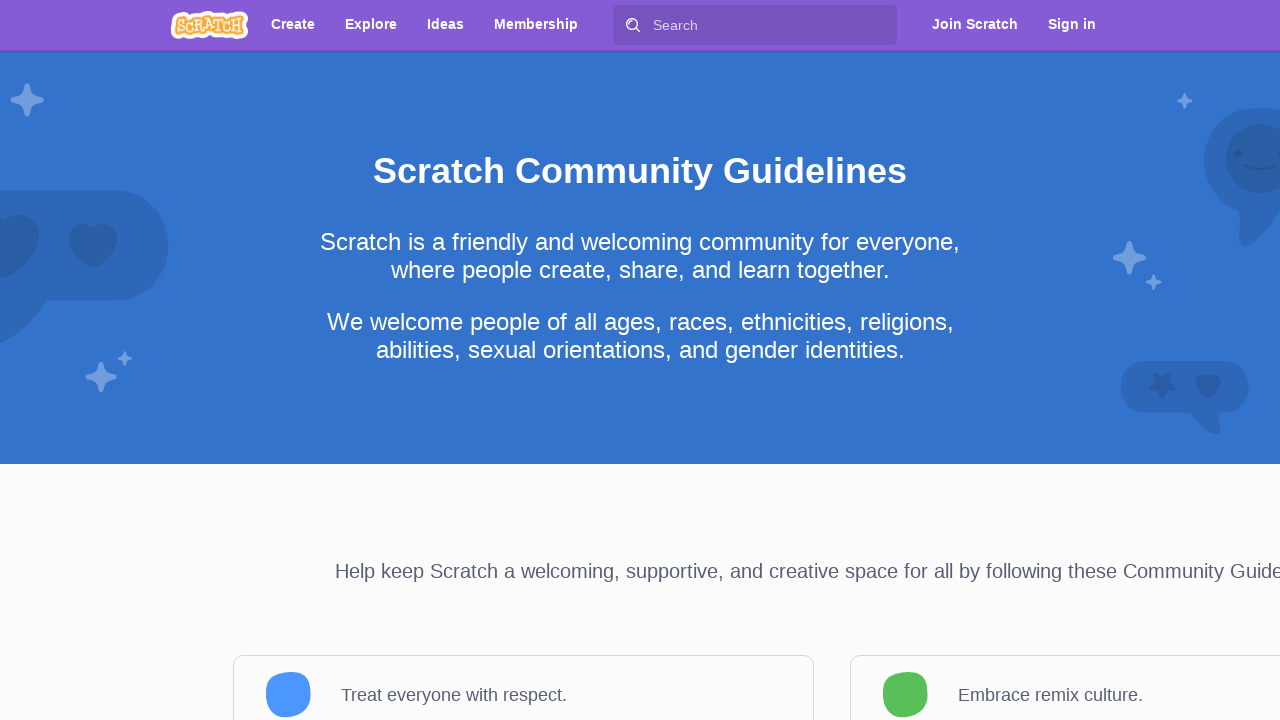

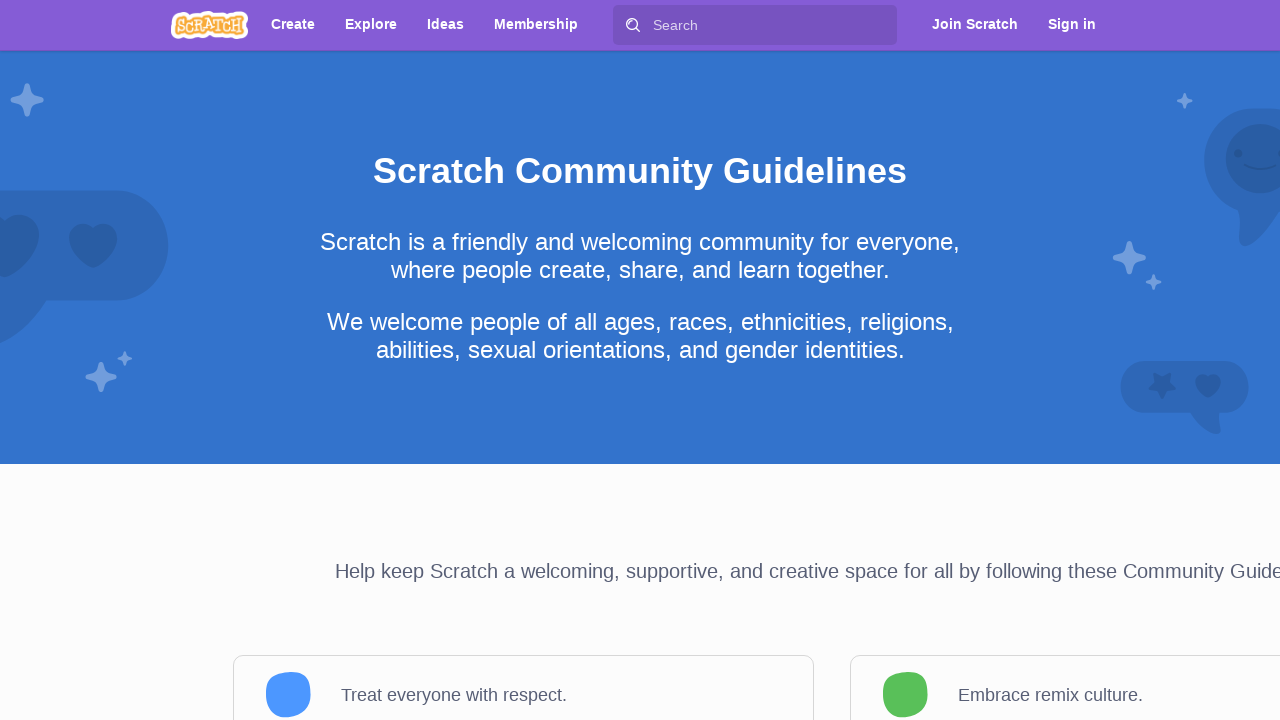